Tests clicking an alert button and accepting the JavaScript alert dialog

Starting URL: http://antoniotrindade.com.br/treinoautomacao/elementsweb.html

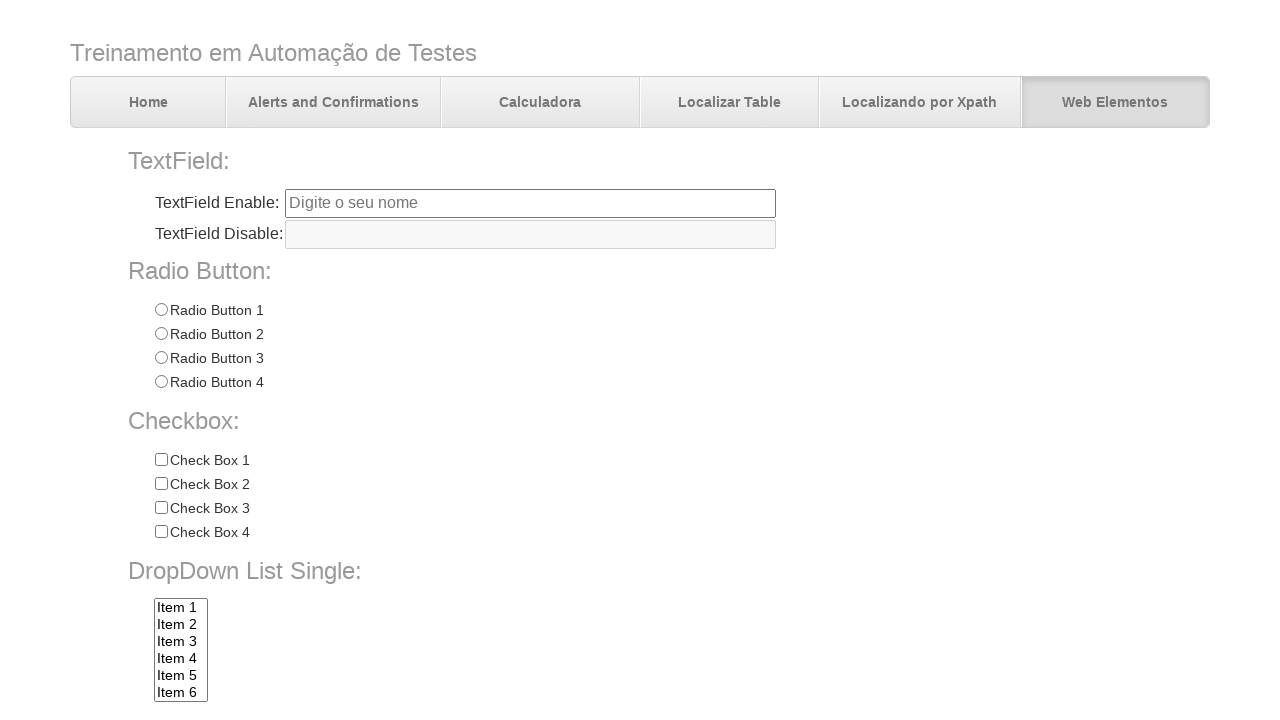

Set up dialog handler to accept alert with message 'Eu sou um alerta!'
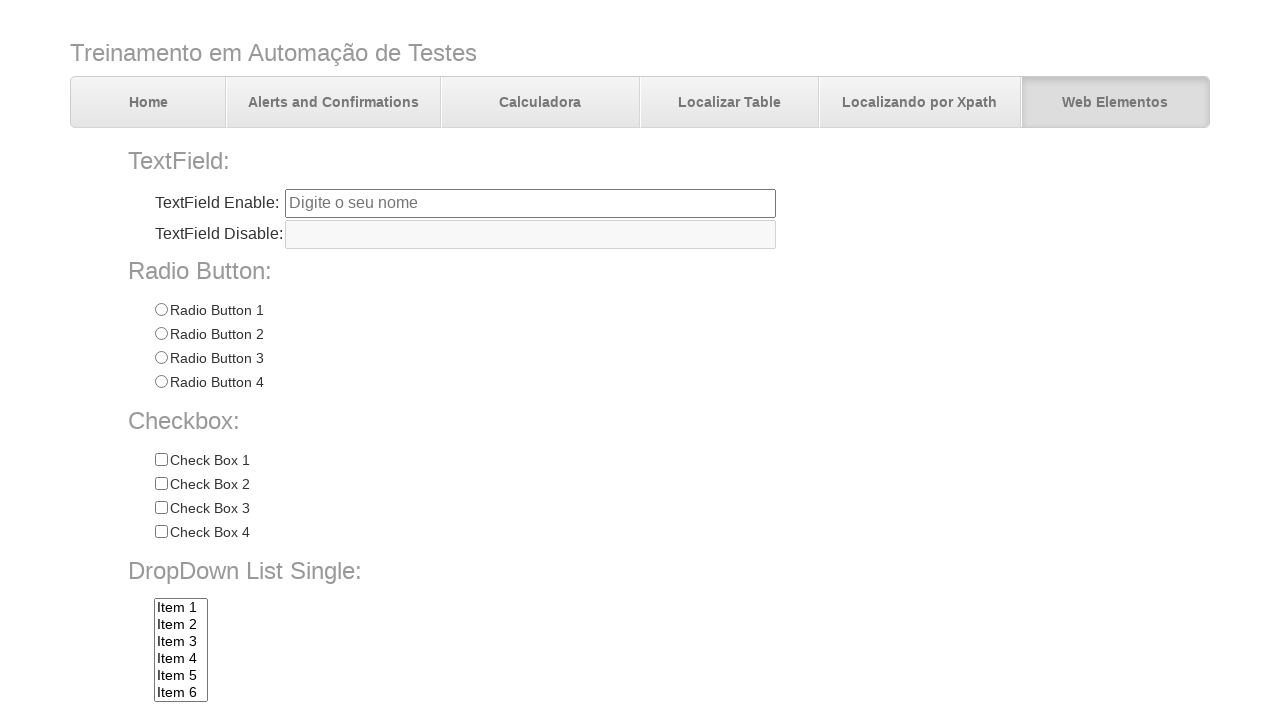

Clicked alert button to trigger JavaScript alert dialog at (366, 644) on input[name='alertbtn']
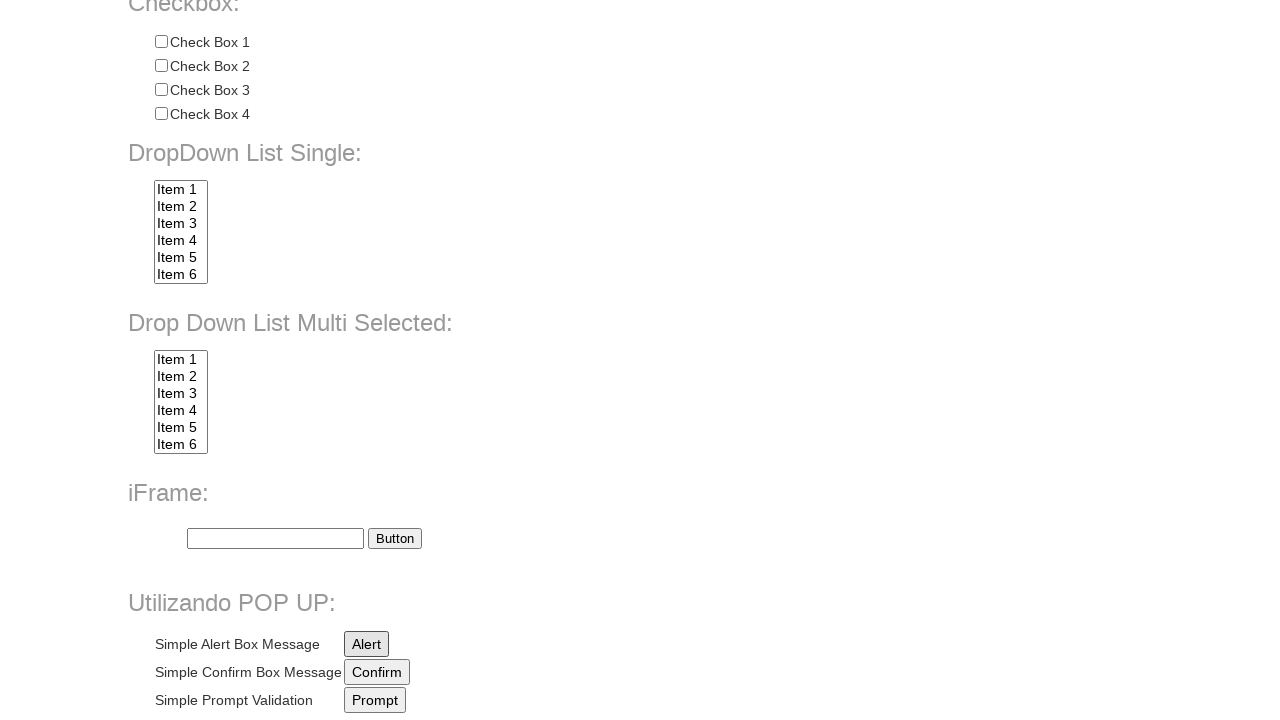

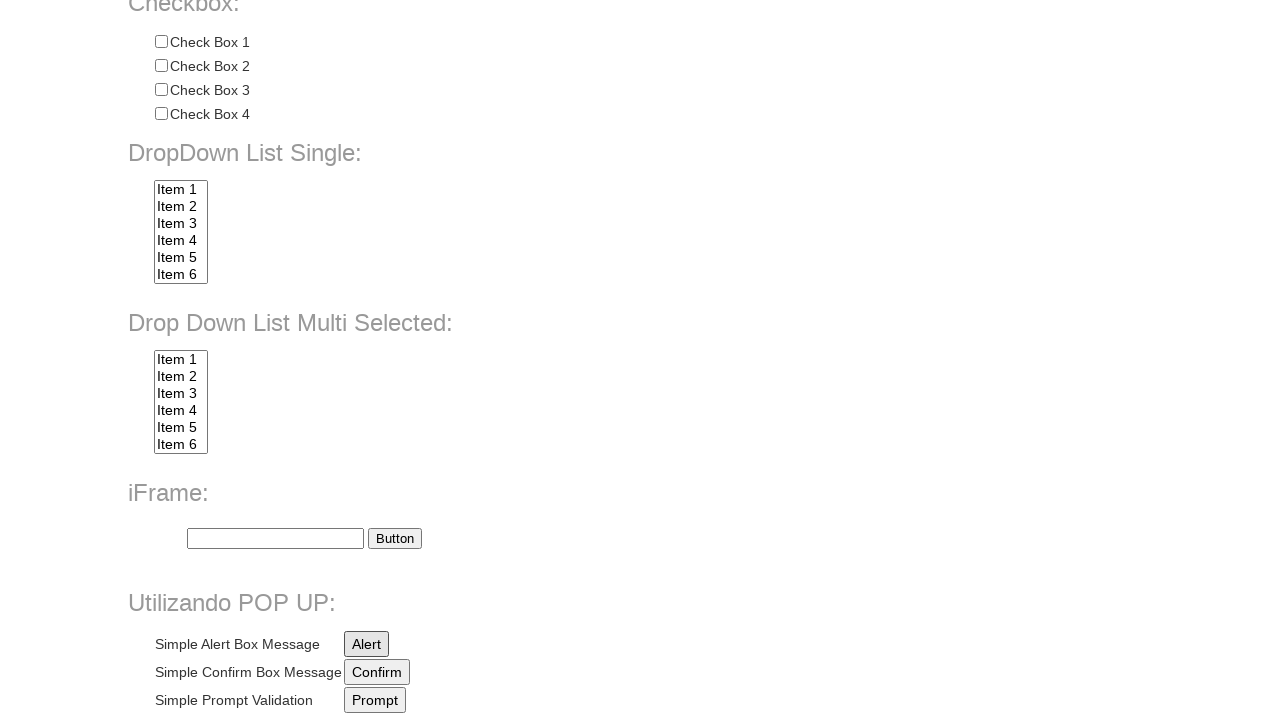